Verifies that the "Log In" button on the NextBaseCRM login page displays the expected text "Log In" by checking the button's value attribute.

Starting URL: https://login1.nextbasecrm.com/

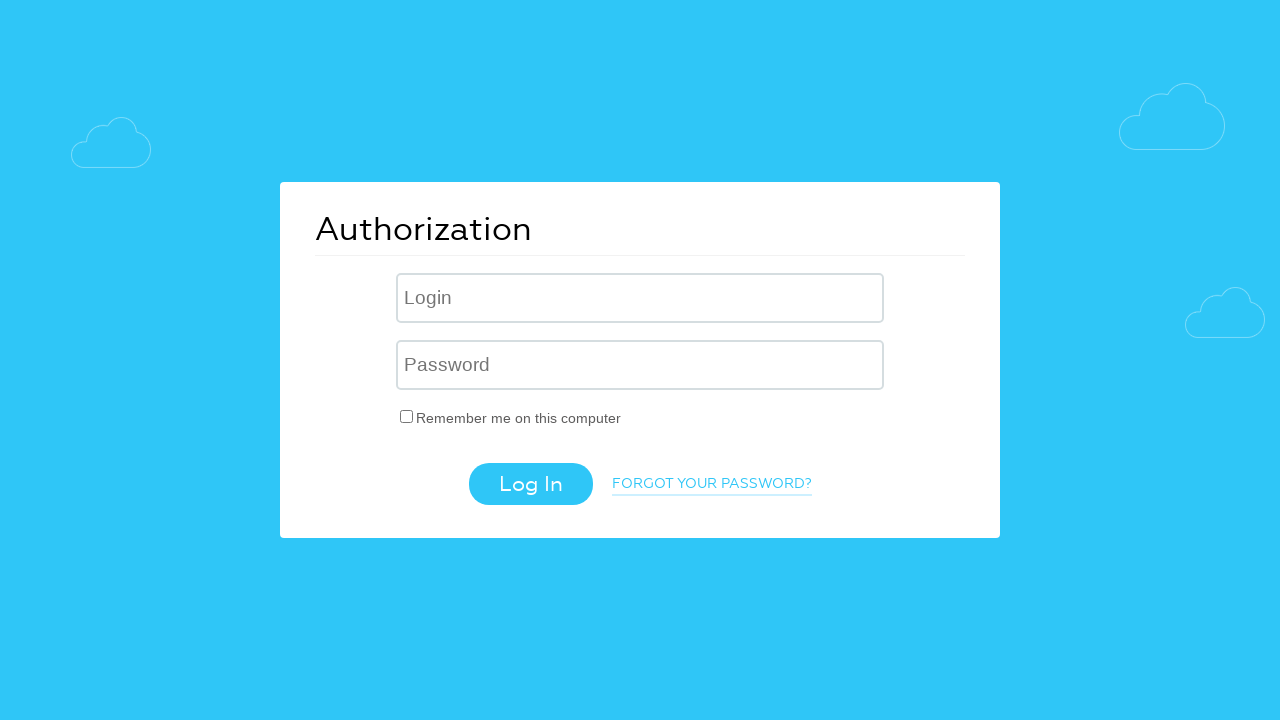

Login button located and waited for visibility
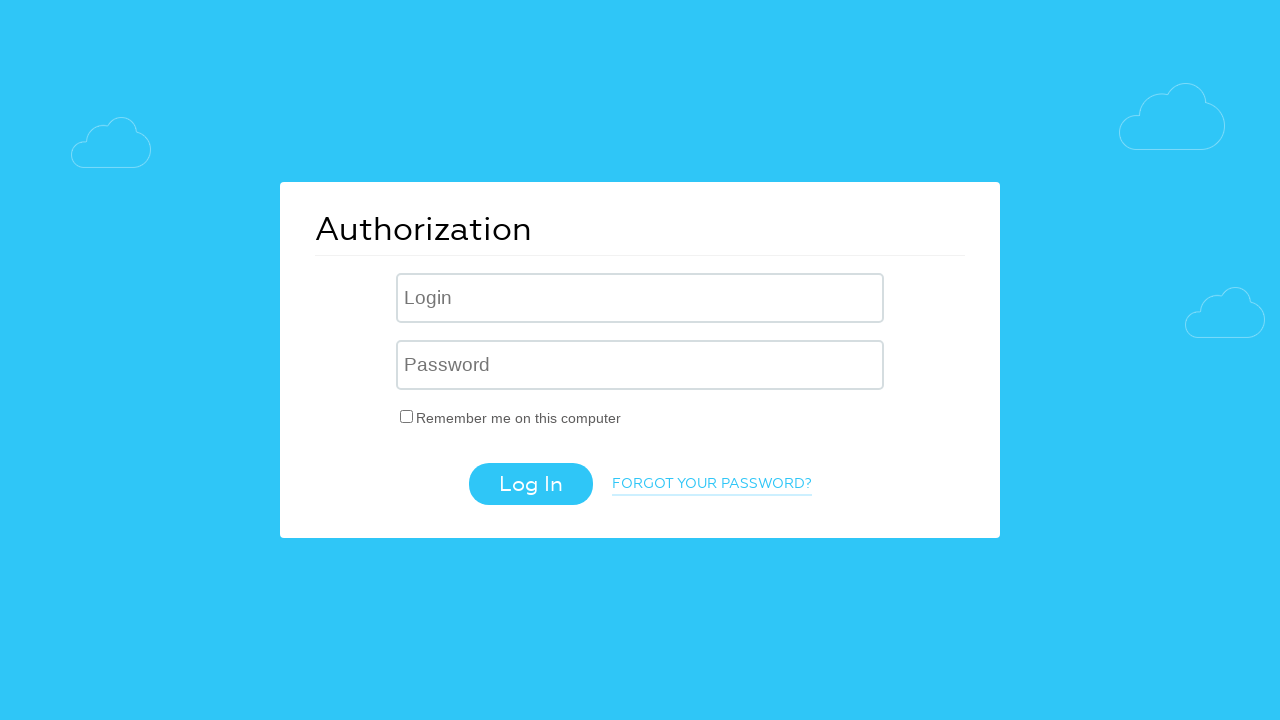

Retrieved 'value' attribute from Login button
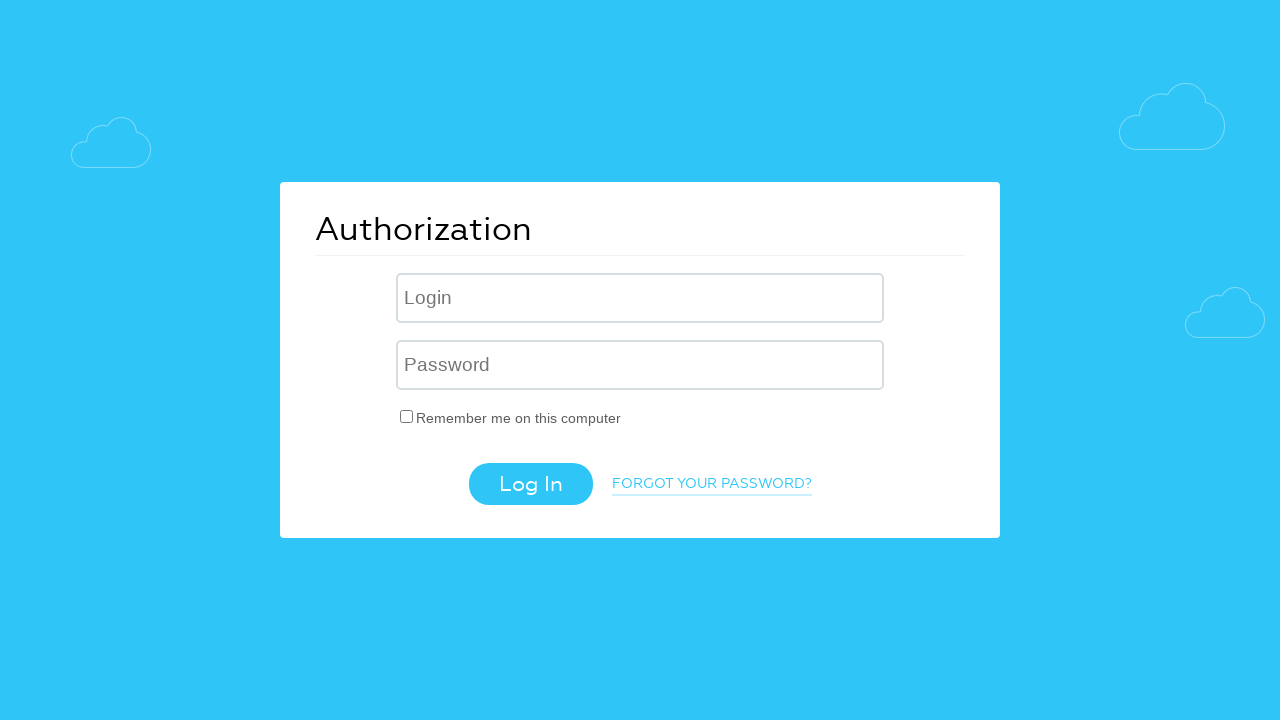

Set expected login text to 'Log In'
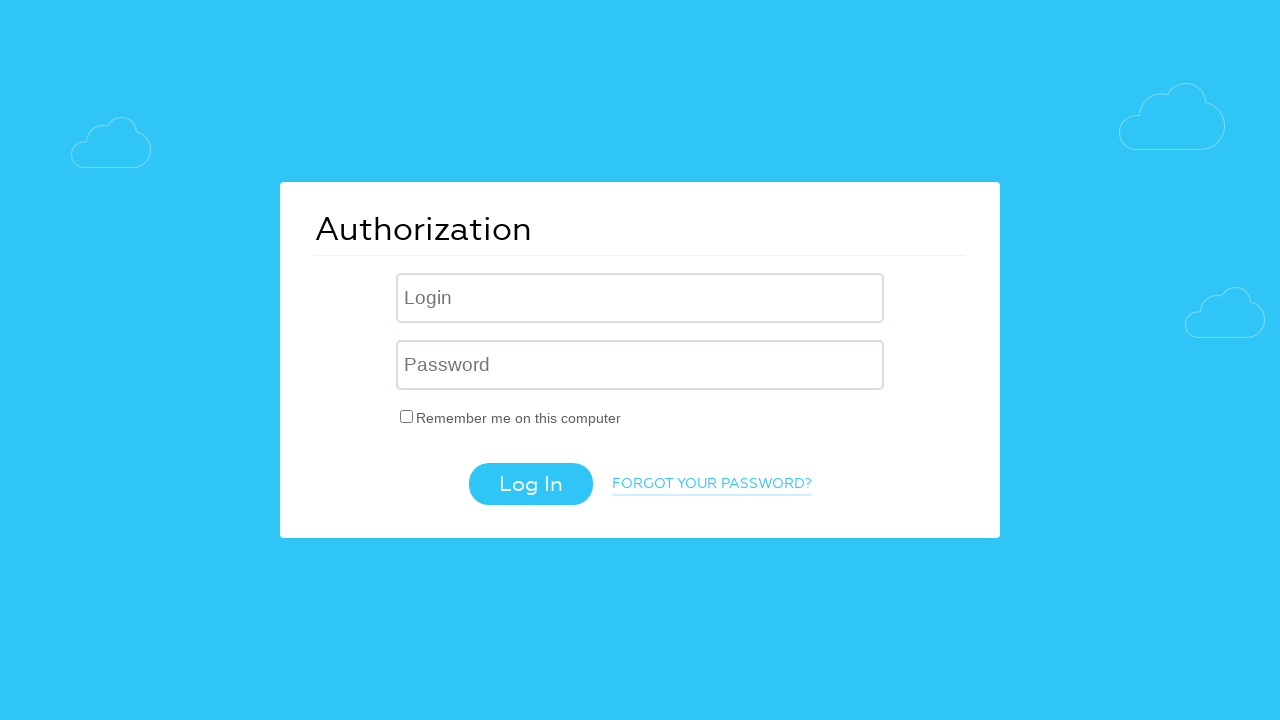

Verified Login button displays expected text 'Log In'
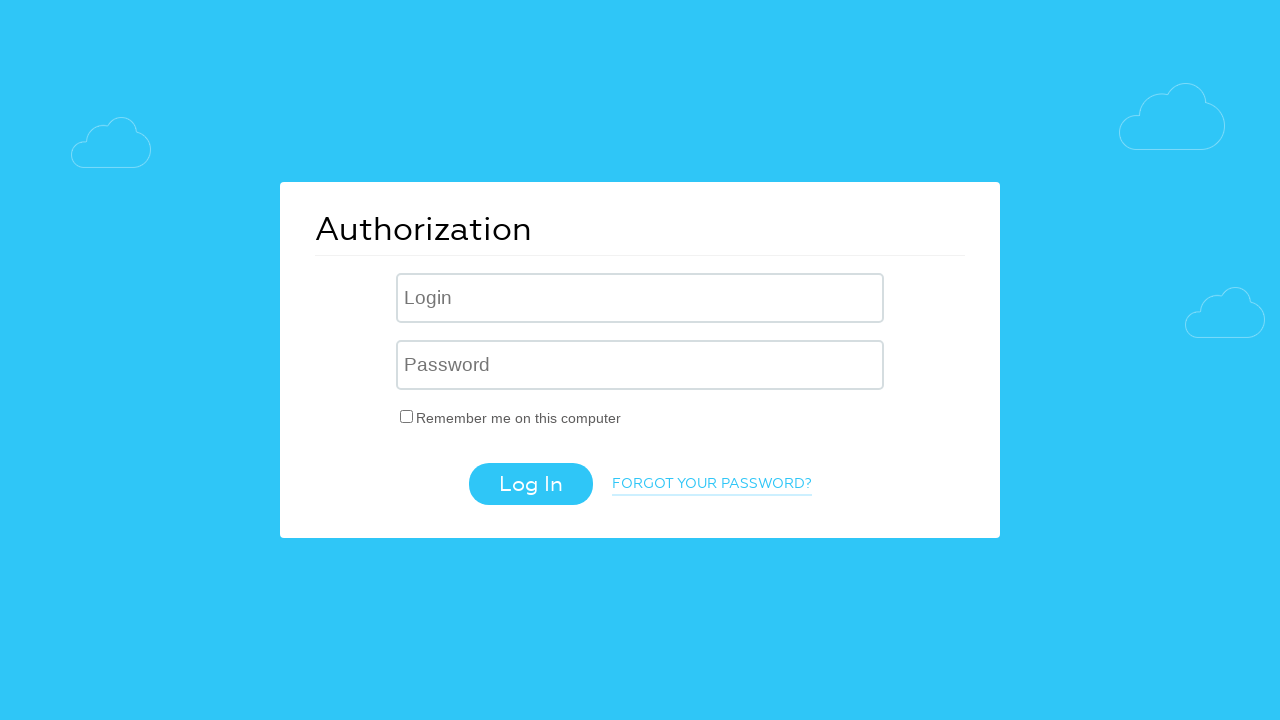

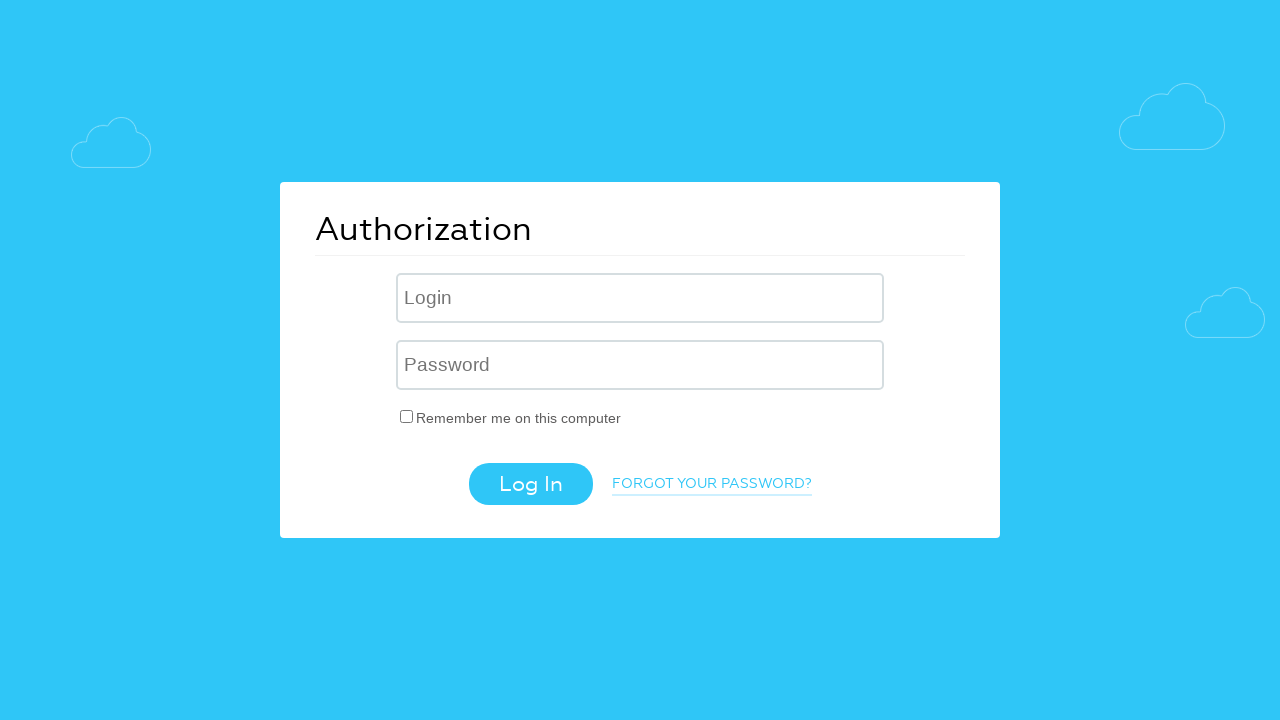